Tests a registration form by filling in first name, last name, and email fields, then submitting and verifying successful registration message

Starting URL: http://suninjuly.github.io/registration2.html

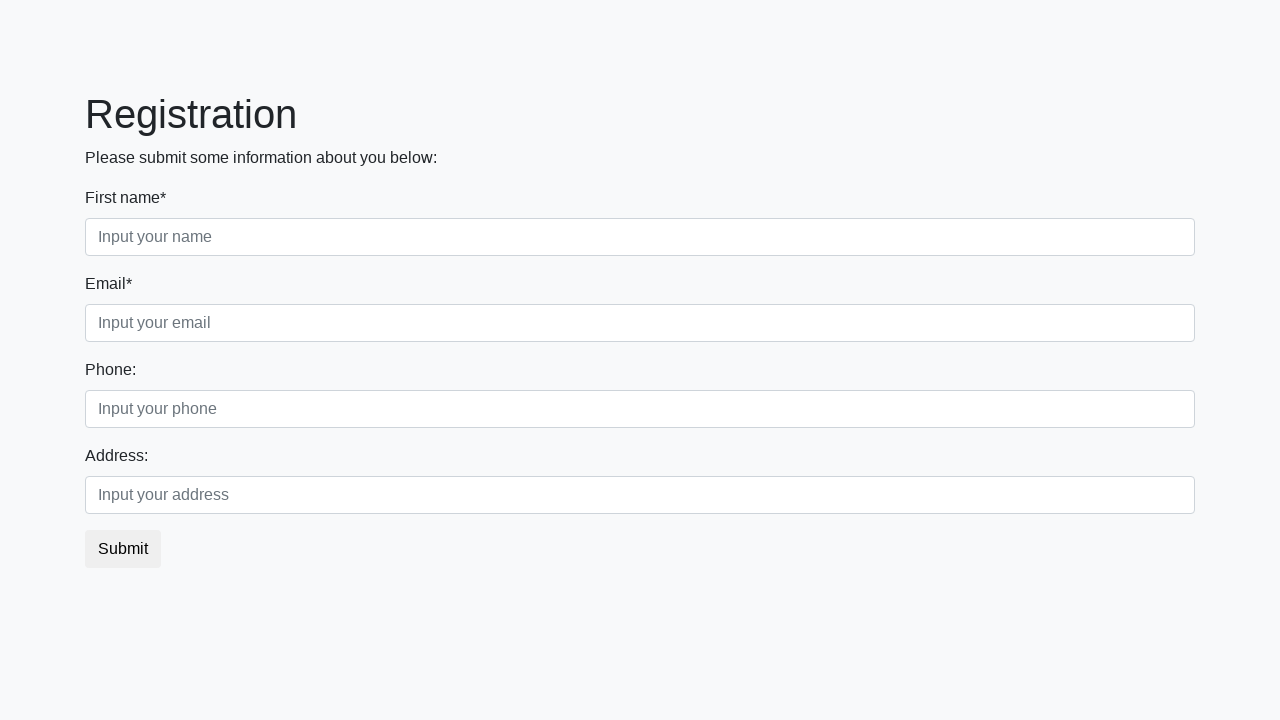

Navigated to registration form page
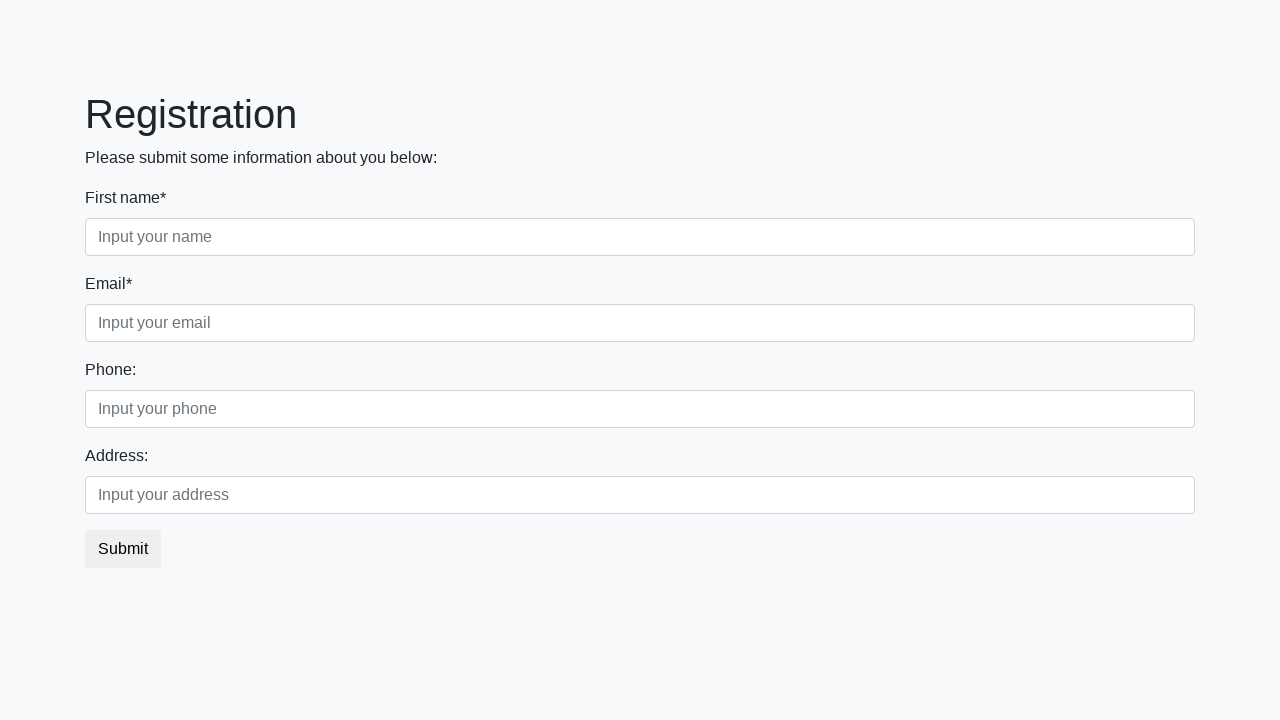

Filled first name field with 'Alexander' on .form-control.first
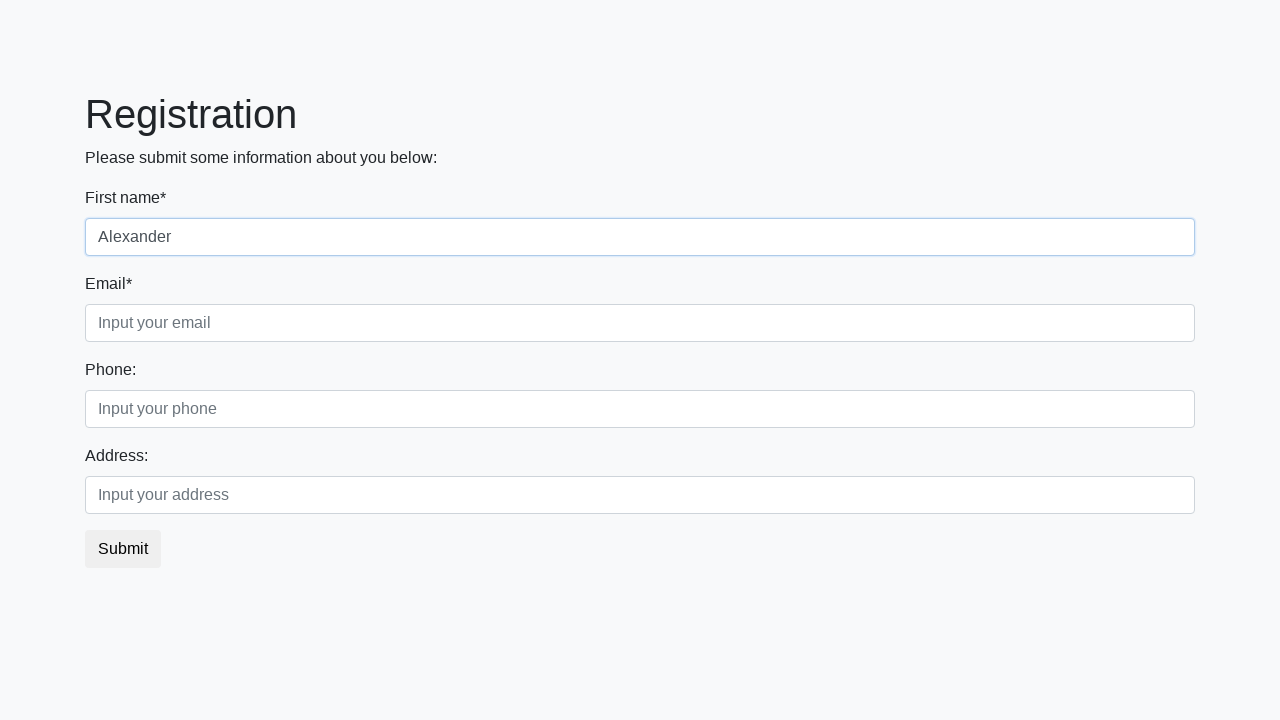

Filled last name field with 'Thompson' on .form-control.second
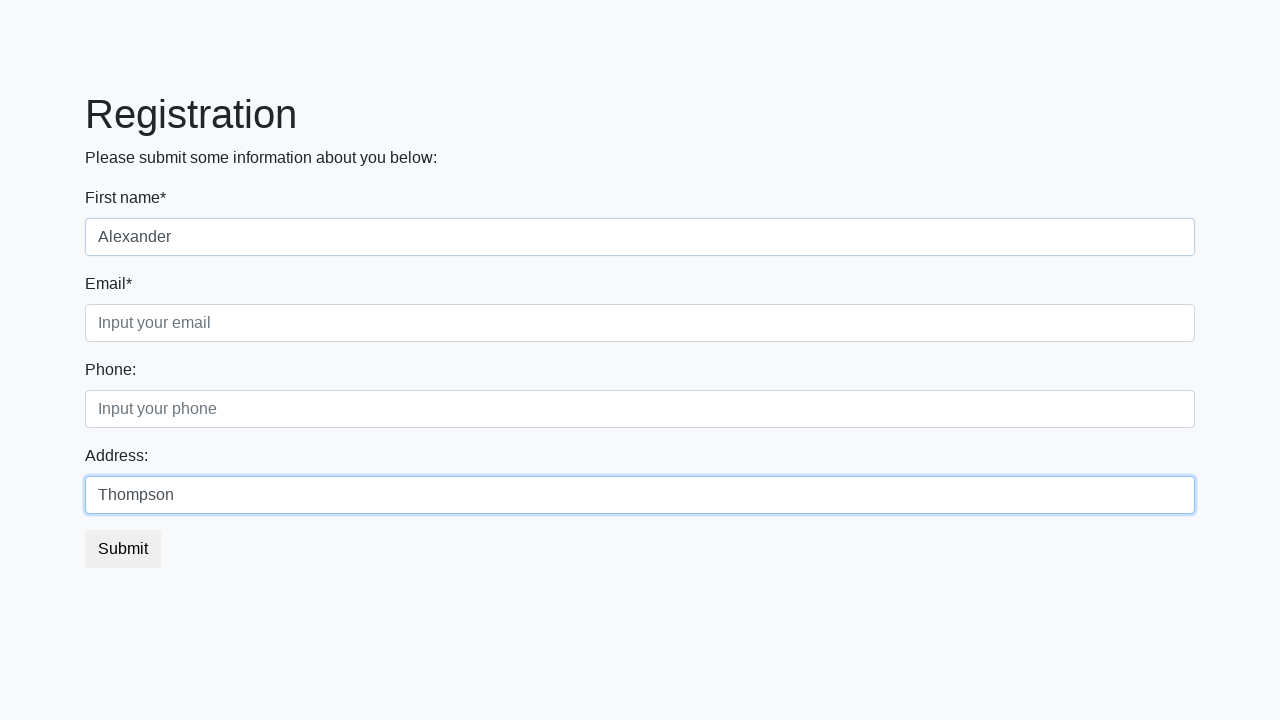

Filled email field with 'alex.thompson@example.com' on .form-control.third
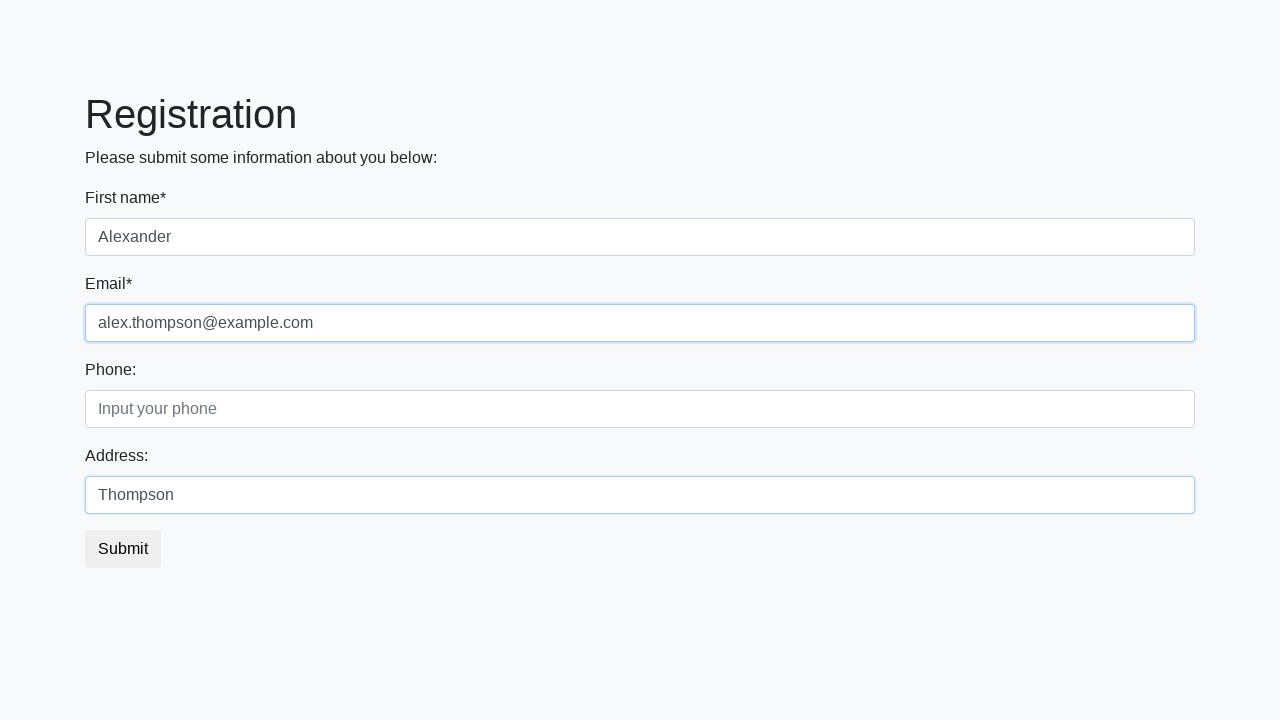

Clicked submit button to register at (123, 549) on button.btn
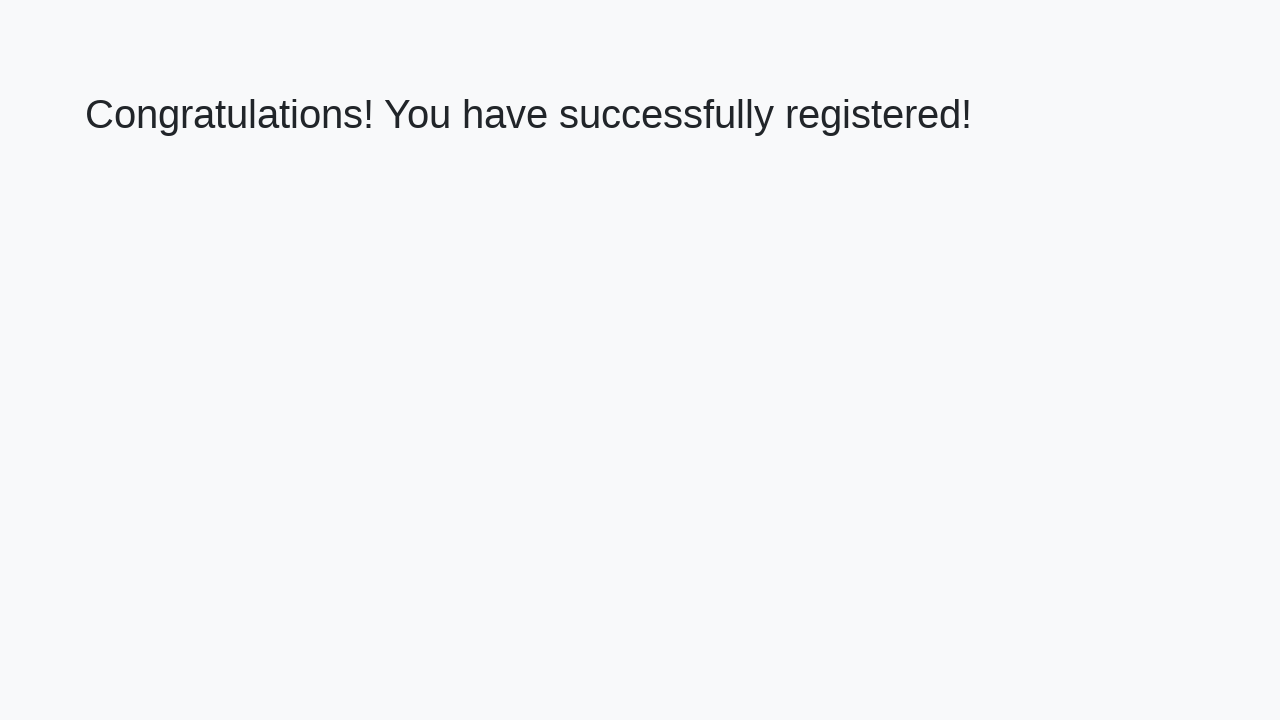

Success message appeared confirming registration
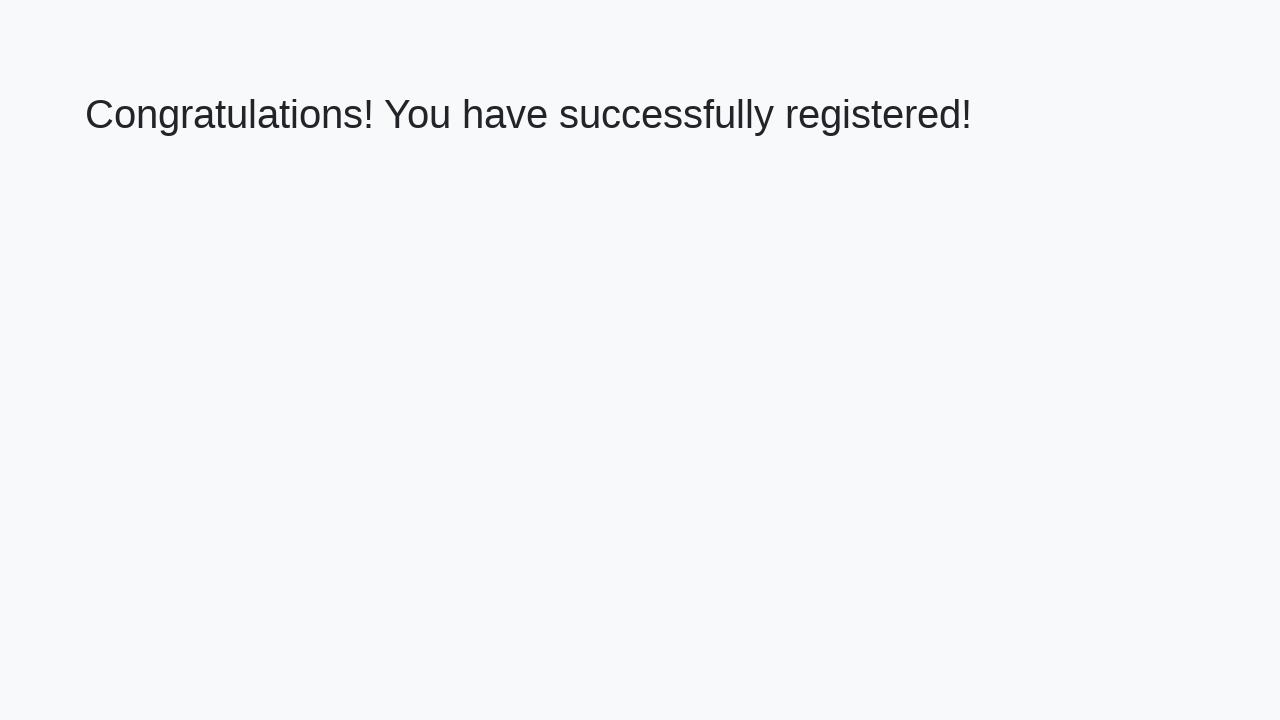

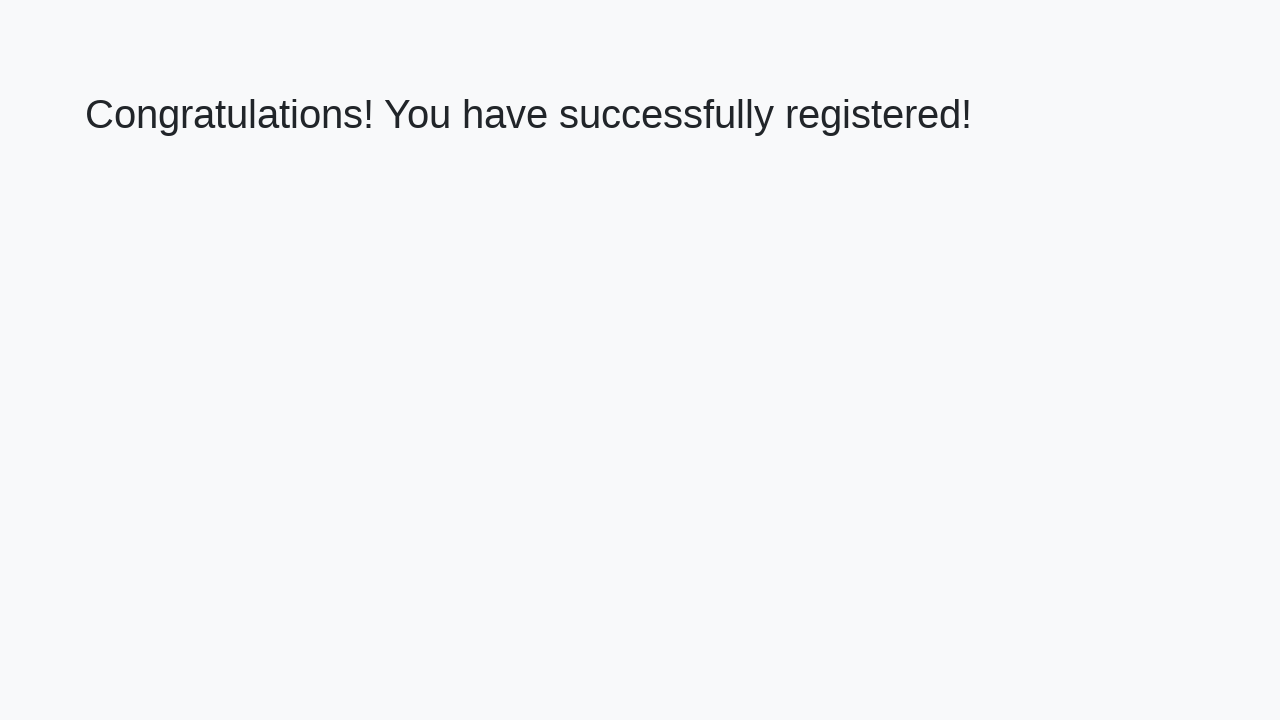